Tests submitting a valid audio code and verifies that a download link becomes visible

Starting URL: https://portugate.pt/audio/

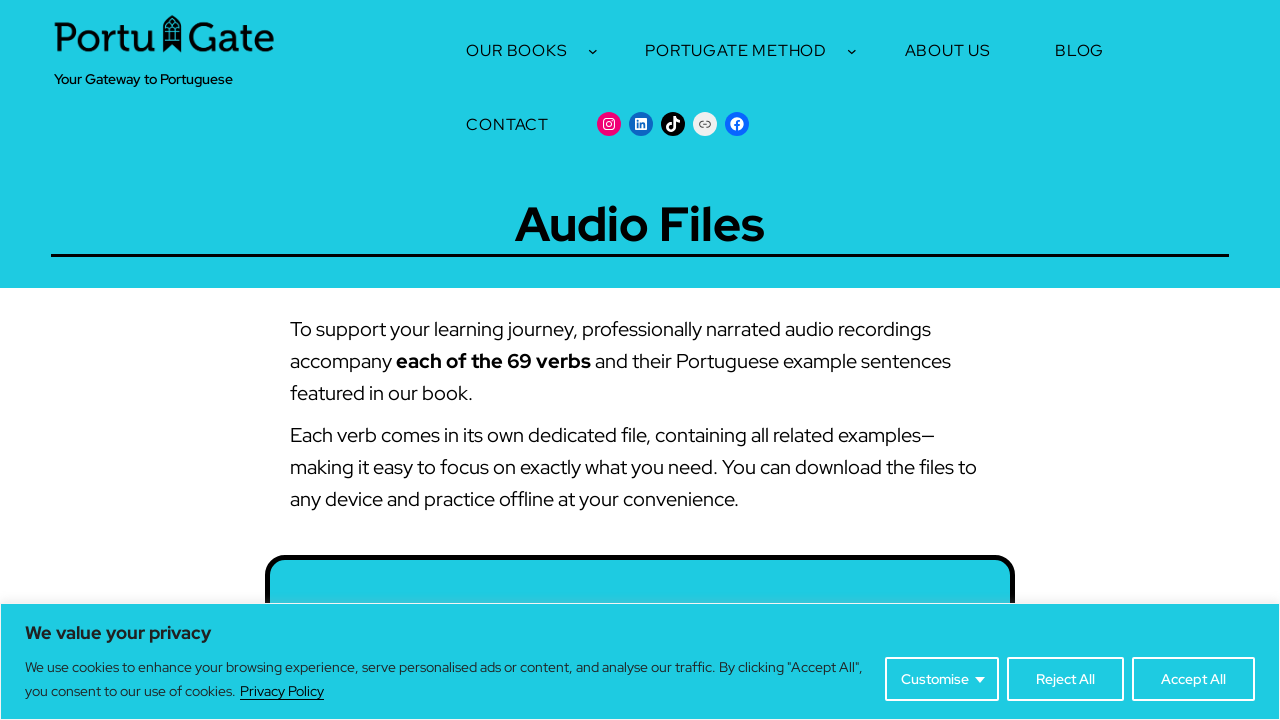

Filled audio code input with valid code 'PORTU2025' on #audio-code
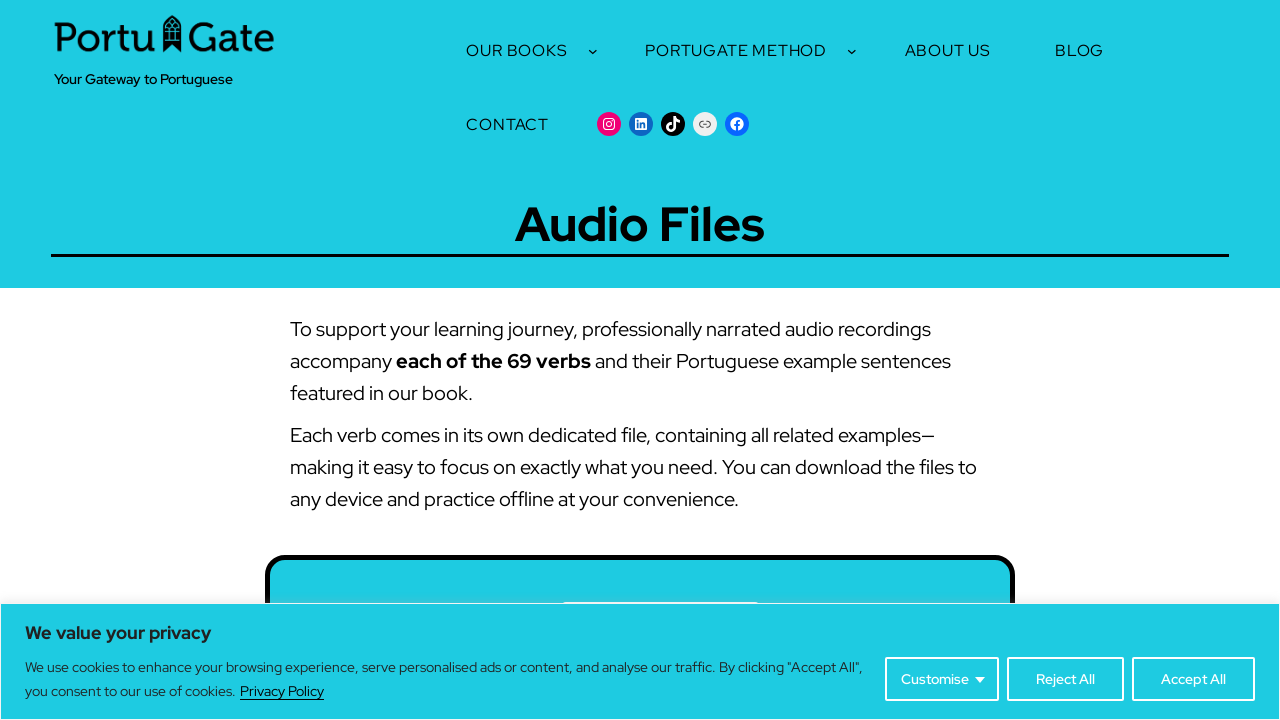

Clicked submit button to submit the audio code at (814, 360) on #audio-form > p > button
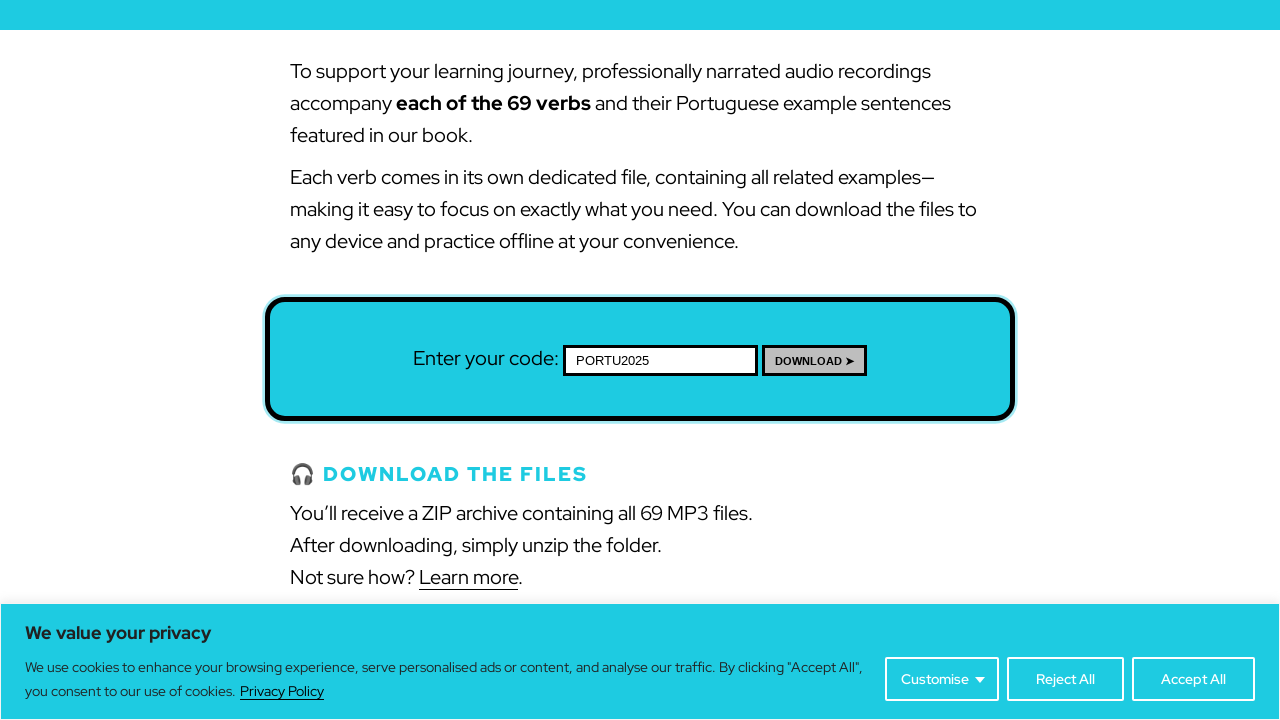

Download link became visible after submitting valid code
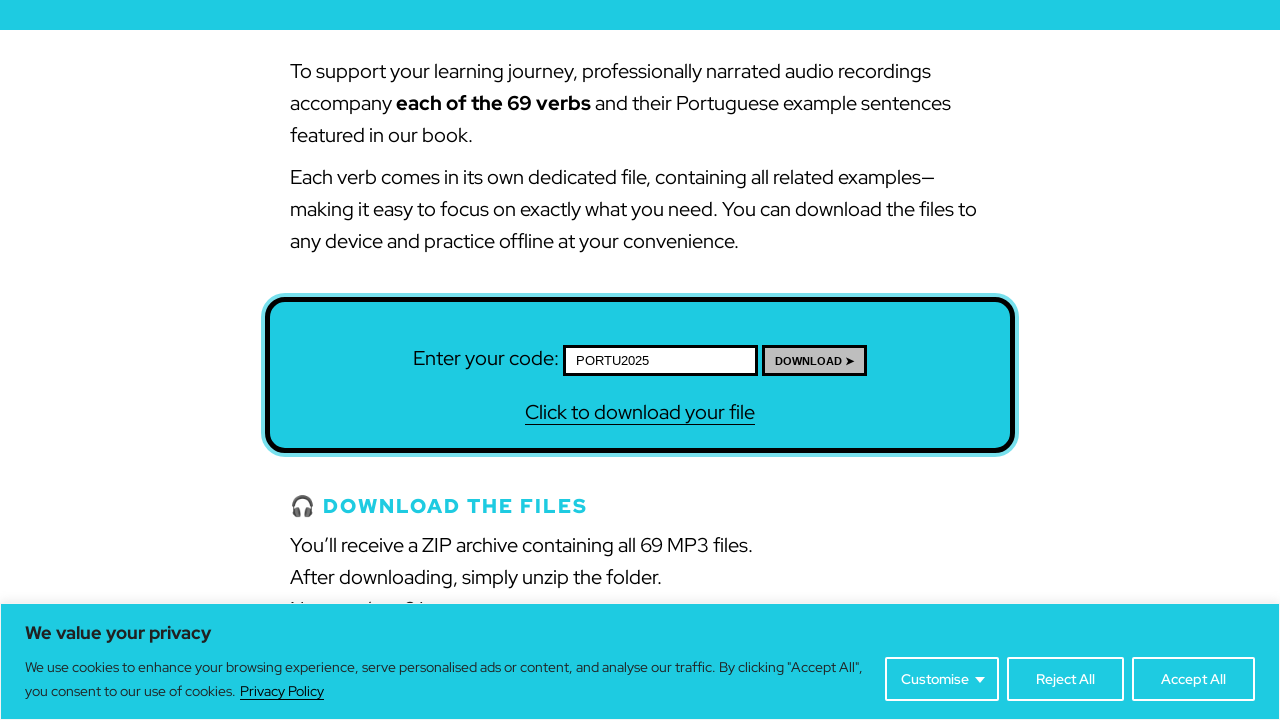

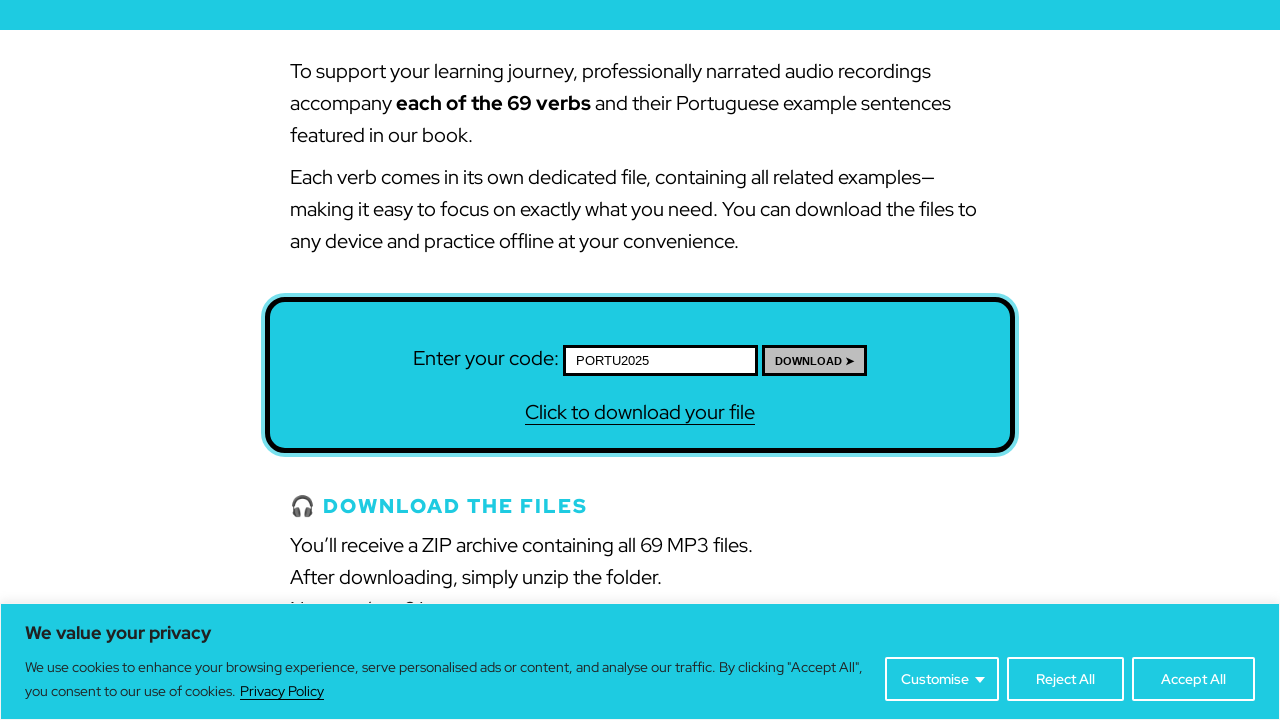